Creates a new paste on Pastebin with text content, sets expiration to 10 minutes, and adds a title

Starting URL: https://pastebin.com

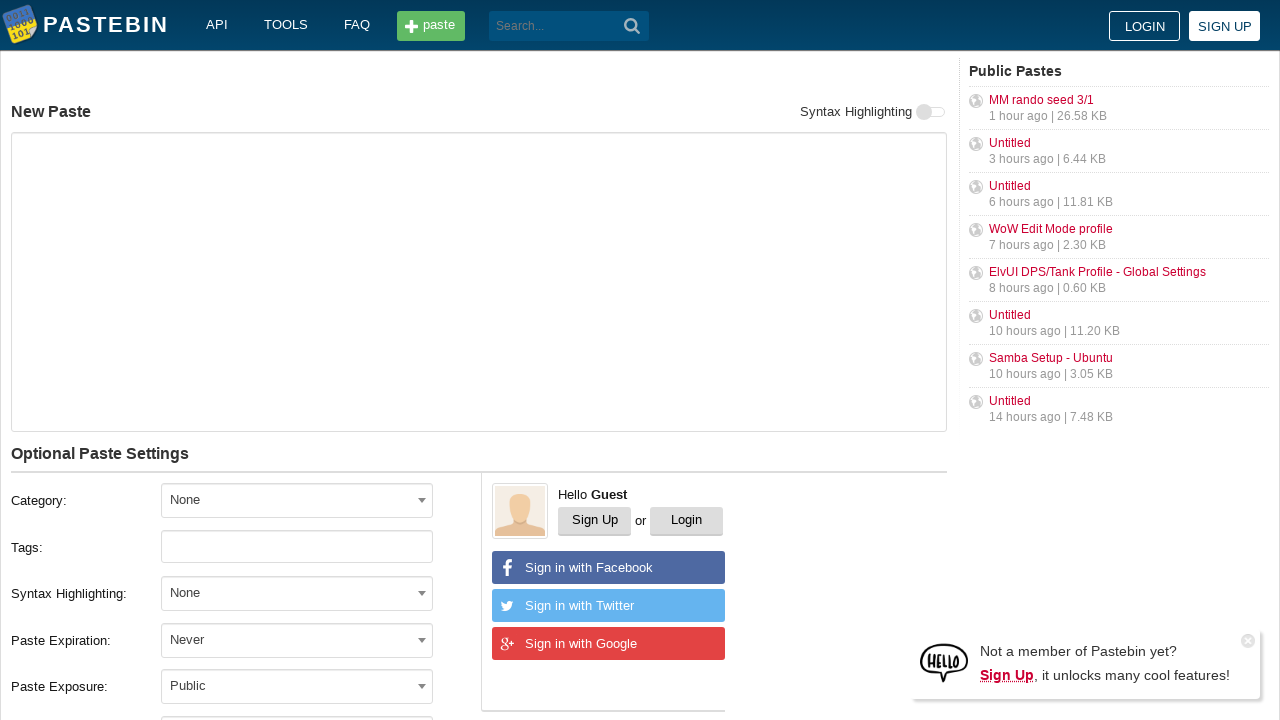

Filled paste text field with 'Hello from WebDriver' on #postform-text
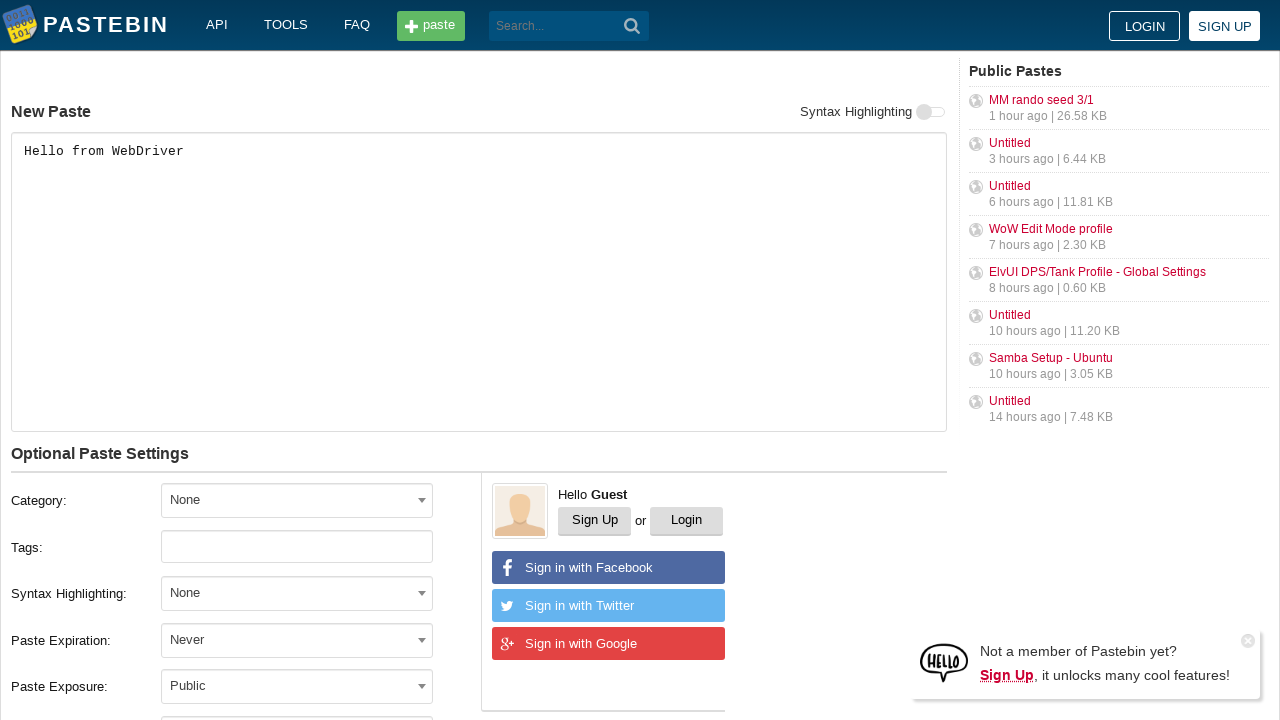

Clicked expiration dropdown to open options at (297, 640) on #select2-postform-expiration-container
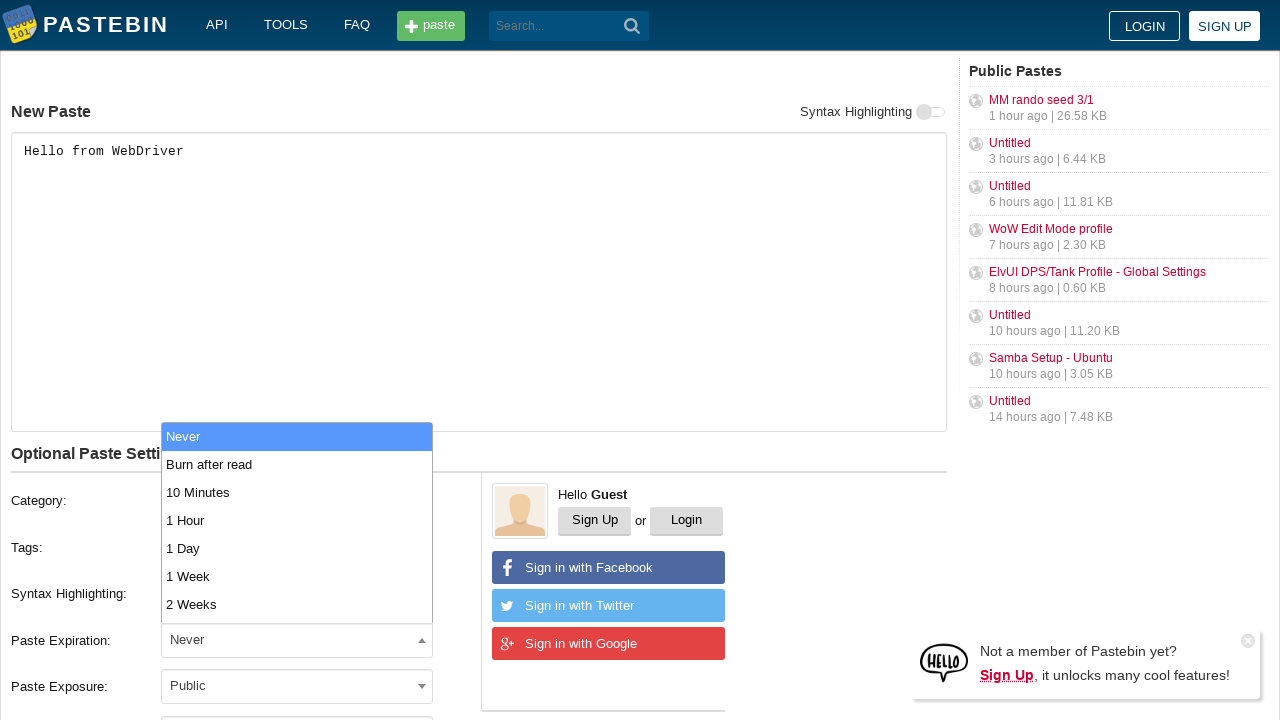

Selected 10 Minutes expiration option at (297, 492) on xpath=//li[contains(text(),'10 Minutes')]
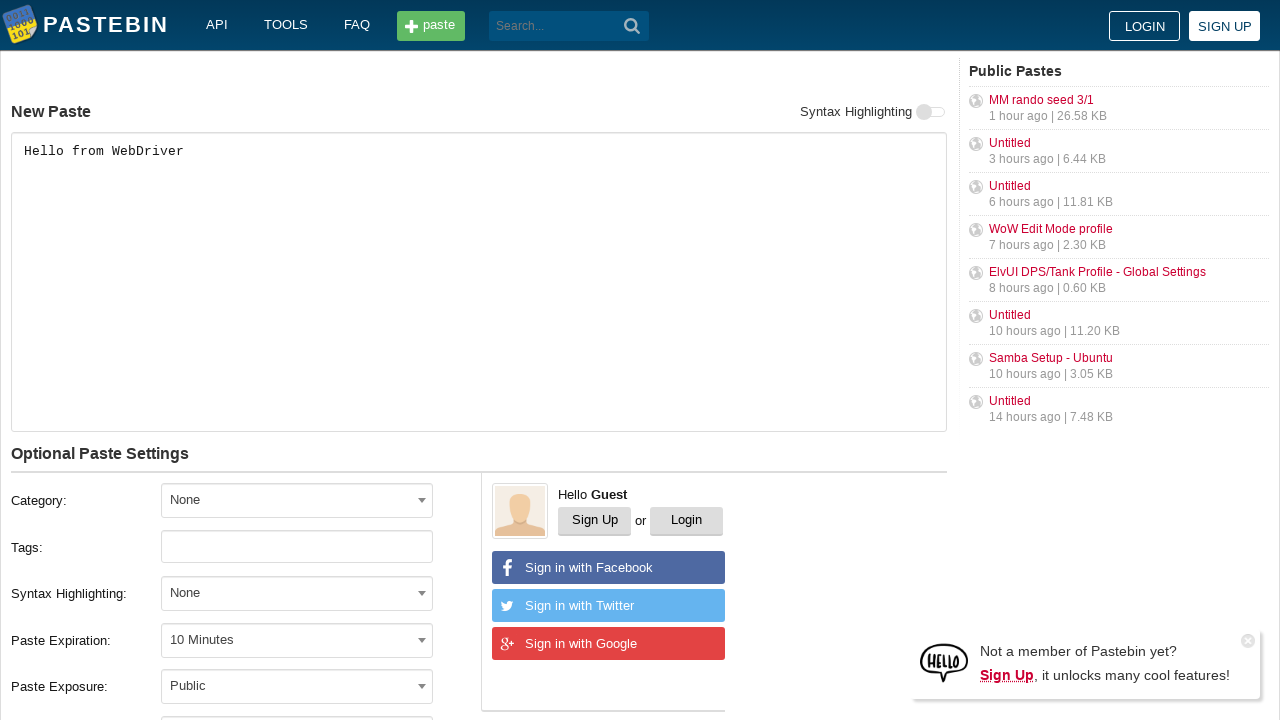

Filled paste title field with 'helloweb' on //*[@id='postform-name']
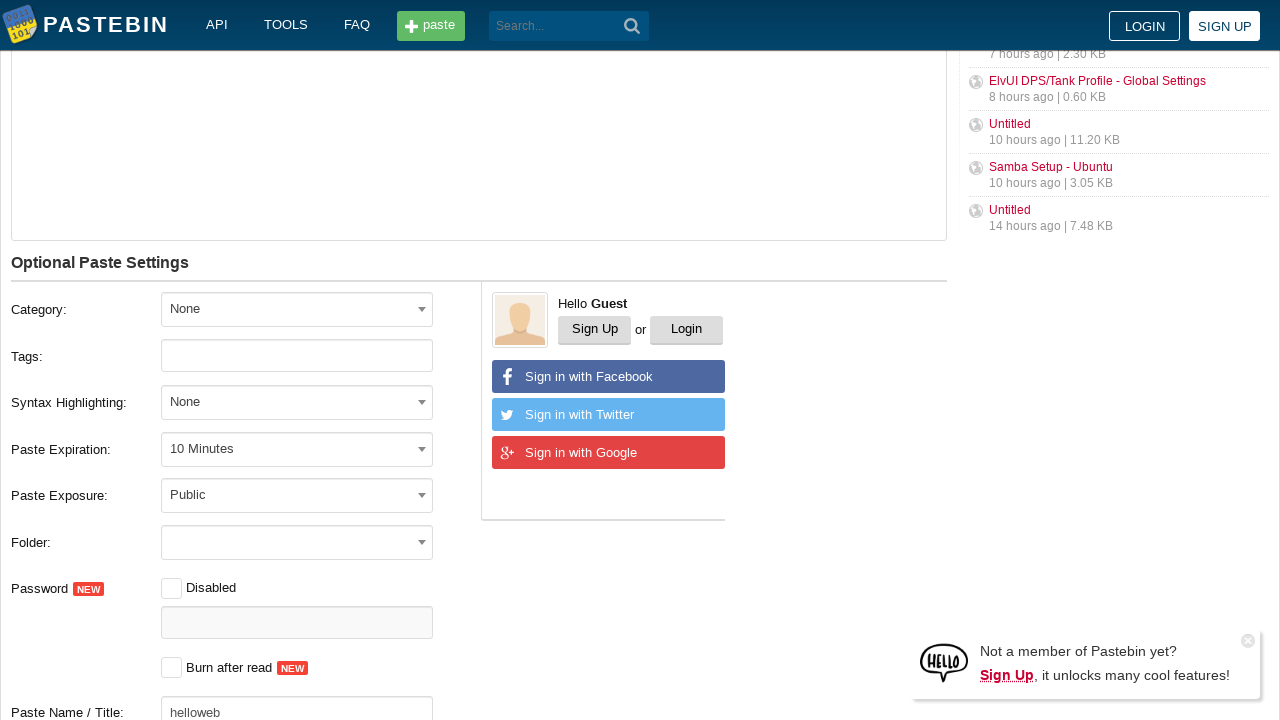

Clicked create/submit button to create paste at (240, 400) on xpath=//*[@id='w0']/div[5]/div[1]/div[10]/button
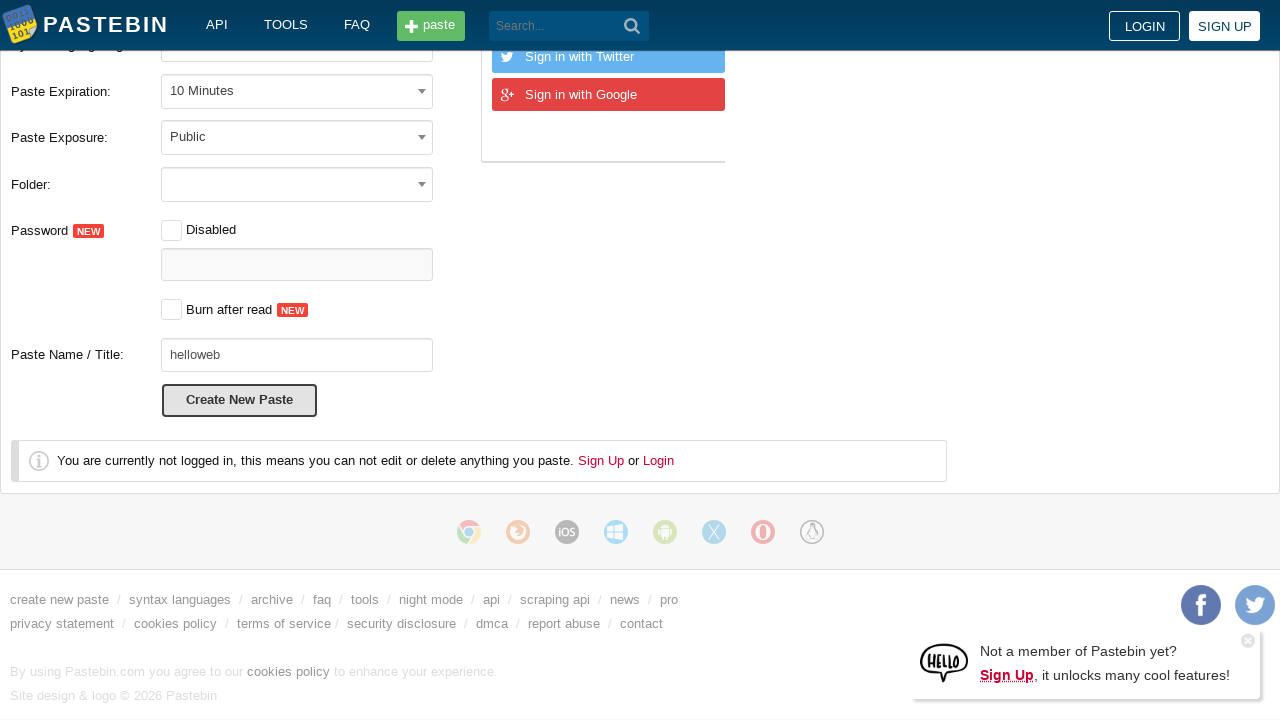

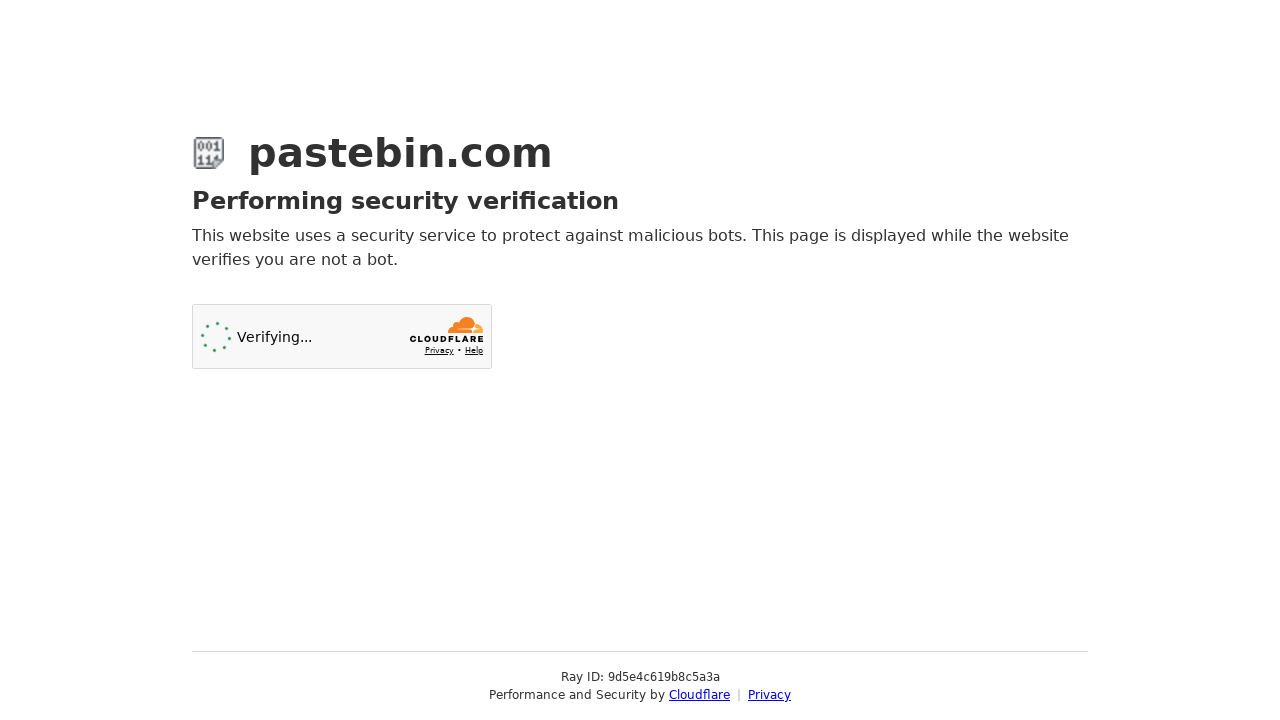